Tests website responsiveness by resizing the window and verifying mobile menu button visibility

Starting URL: https://pythonforthelab.com/

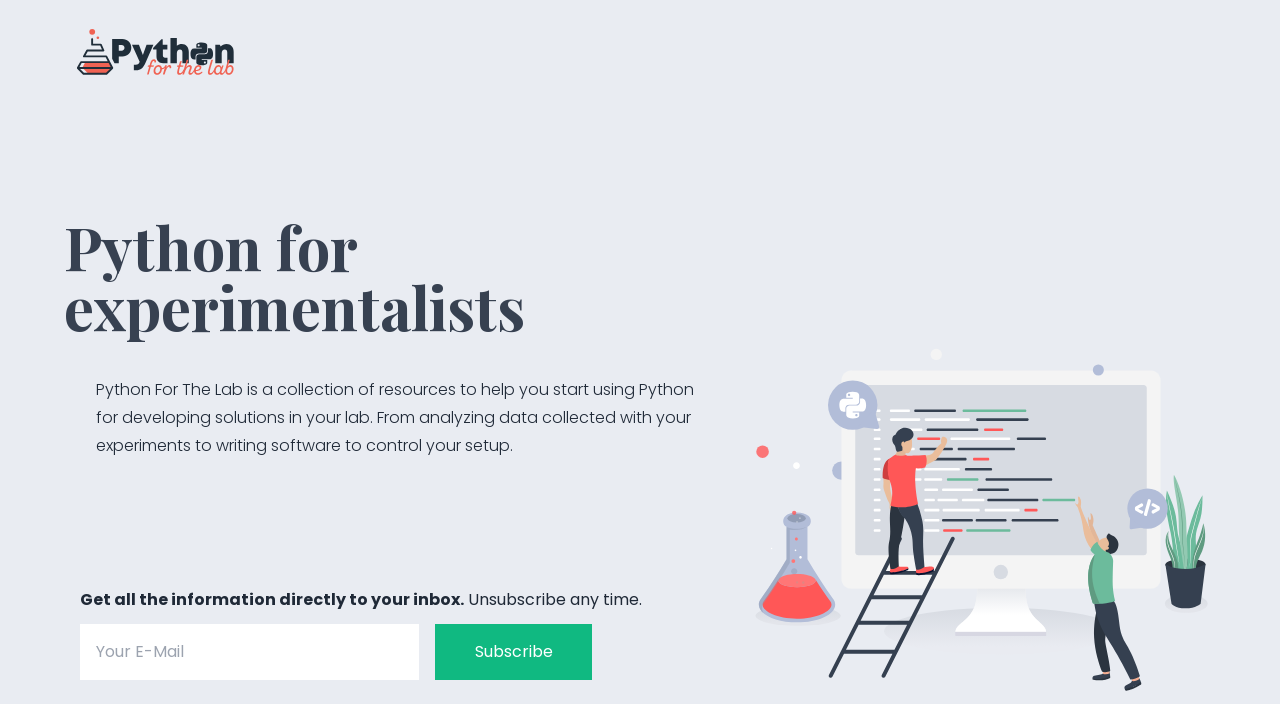

Navigated to https://pythonforthelab.com/
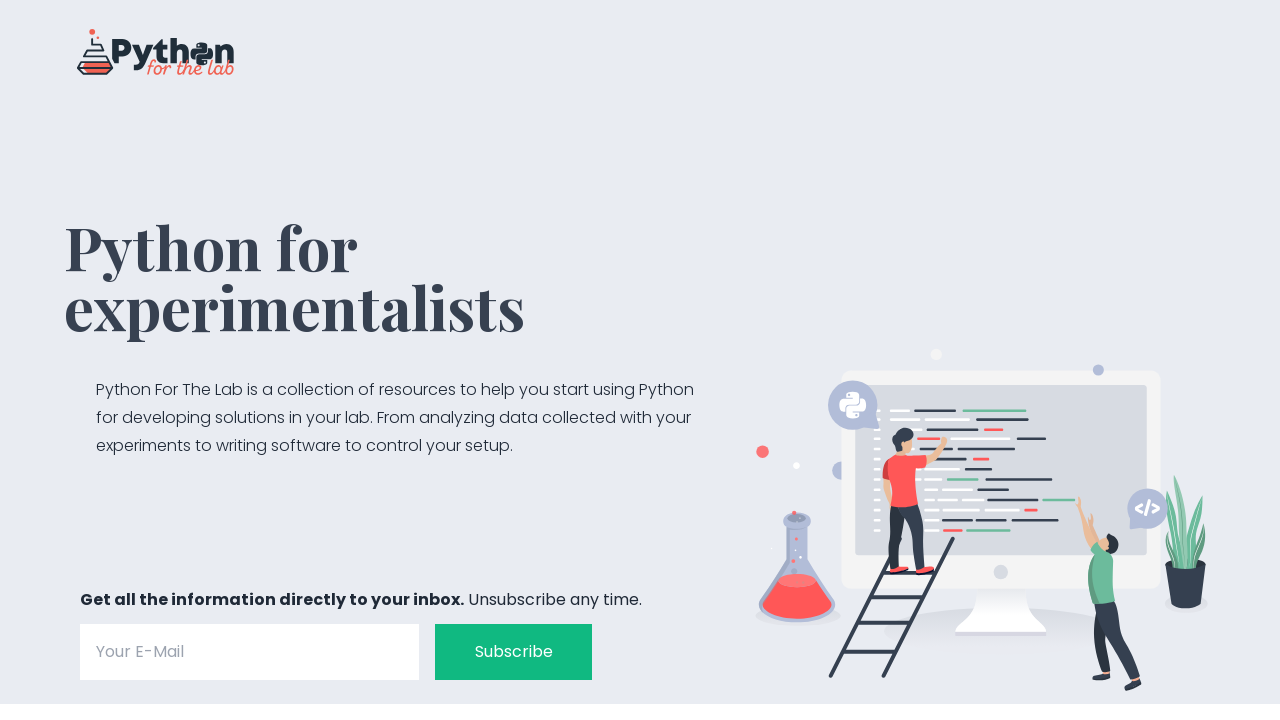

Set viewport to mobile size (350x450)
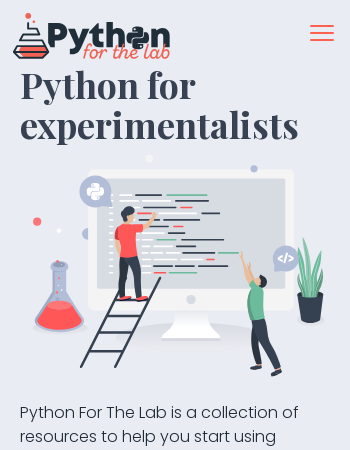

Located mobile menu button element
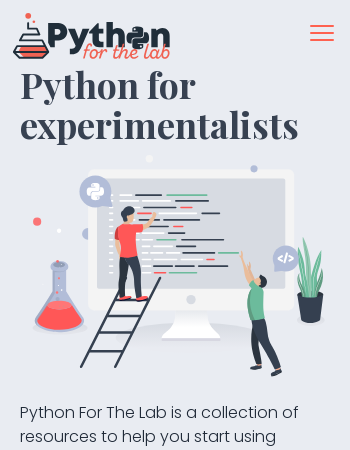

Verified mobile menu button is visible in responsive view
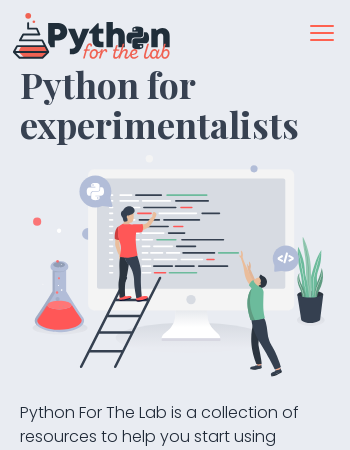

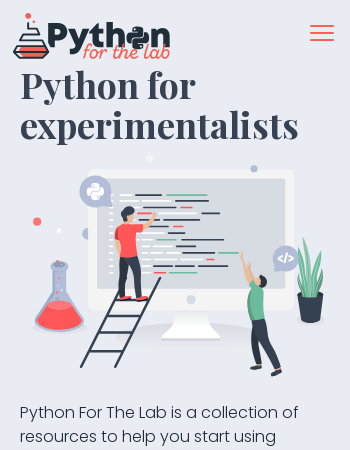